Tests opening a new browser window by clicking a "Click Here" link on the herokuapp windows demo page, demonstrating window handling functionality.

Starting URL: https://the-internet.herokuapp.com/windows

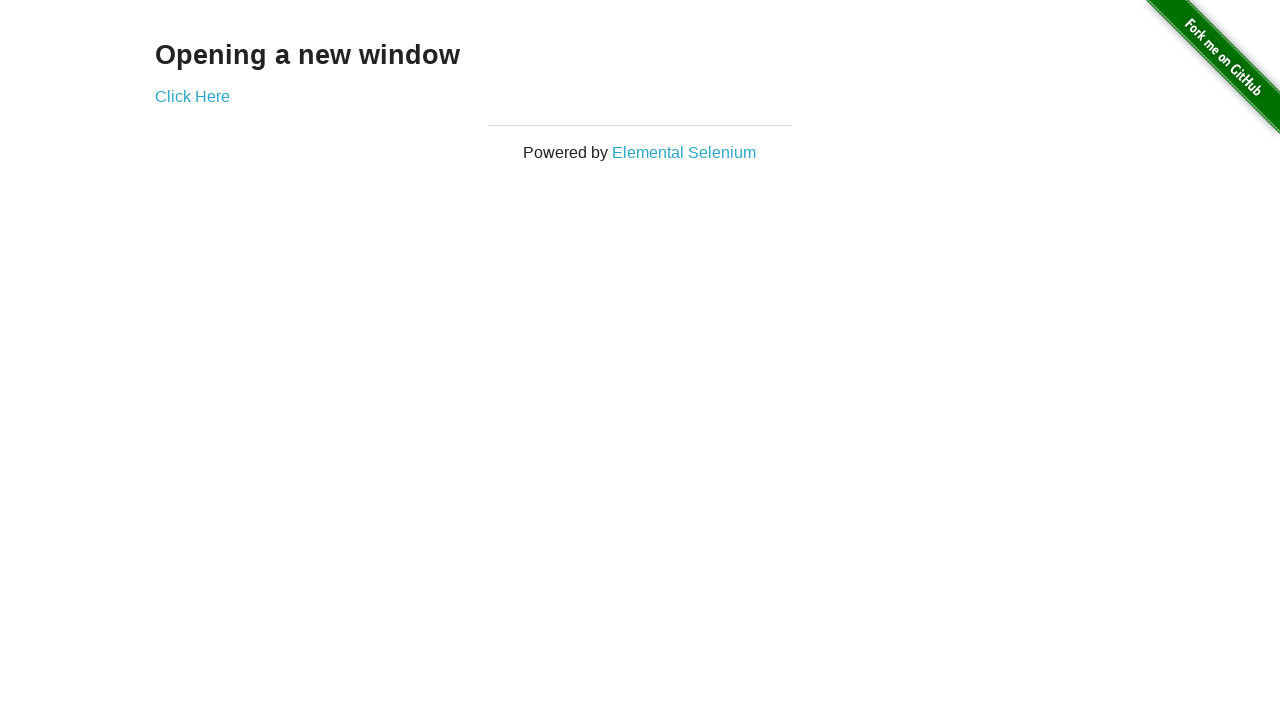

Clicked 'Click Here' link to open new window at (192, 96) on xpath=//a[contains(text(),'Click Here')]
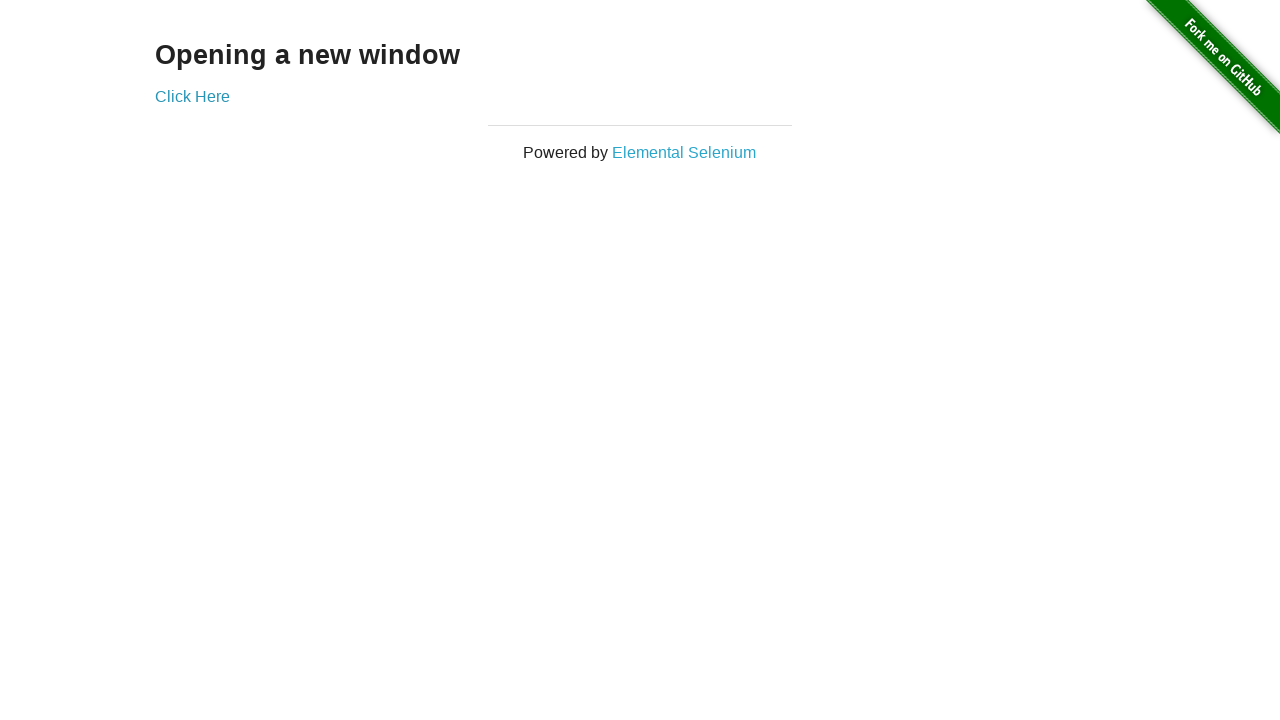

Waited 1 second for new window to open
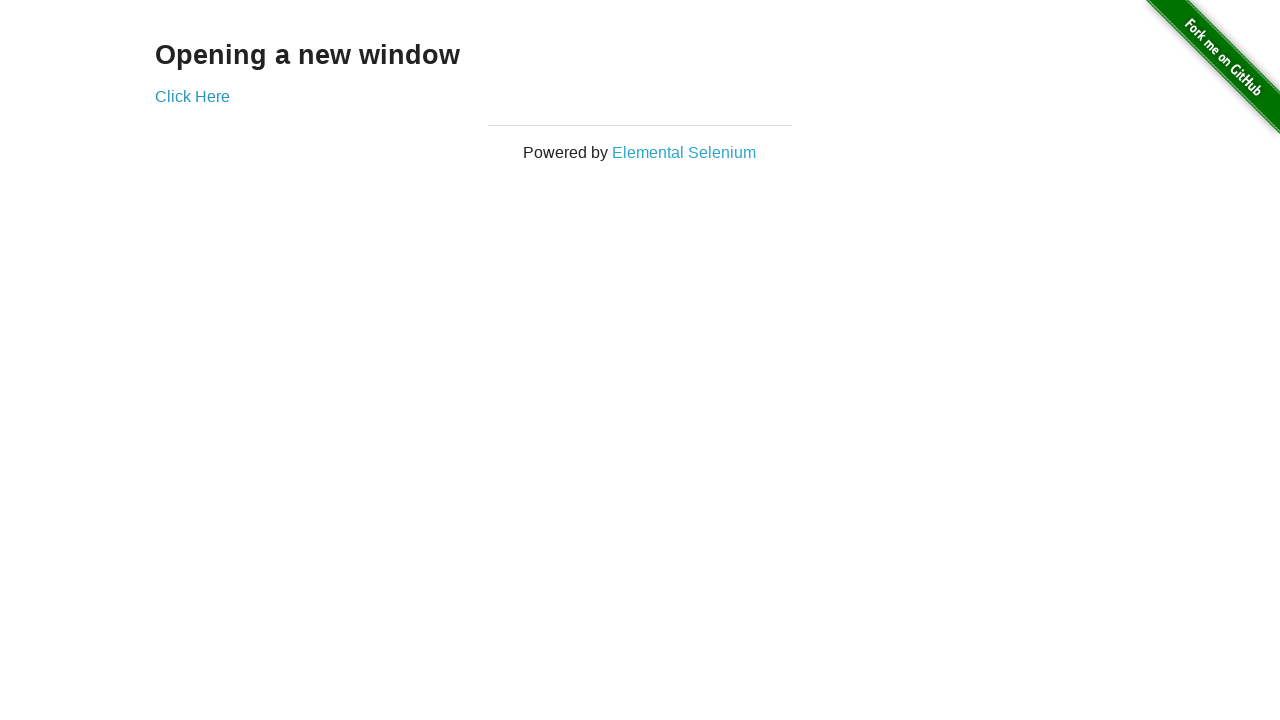

Retrieved all pages from browser context
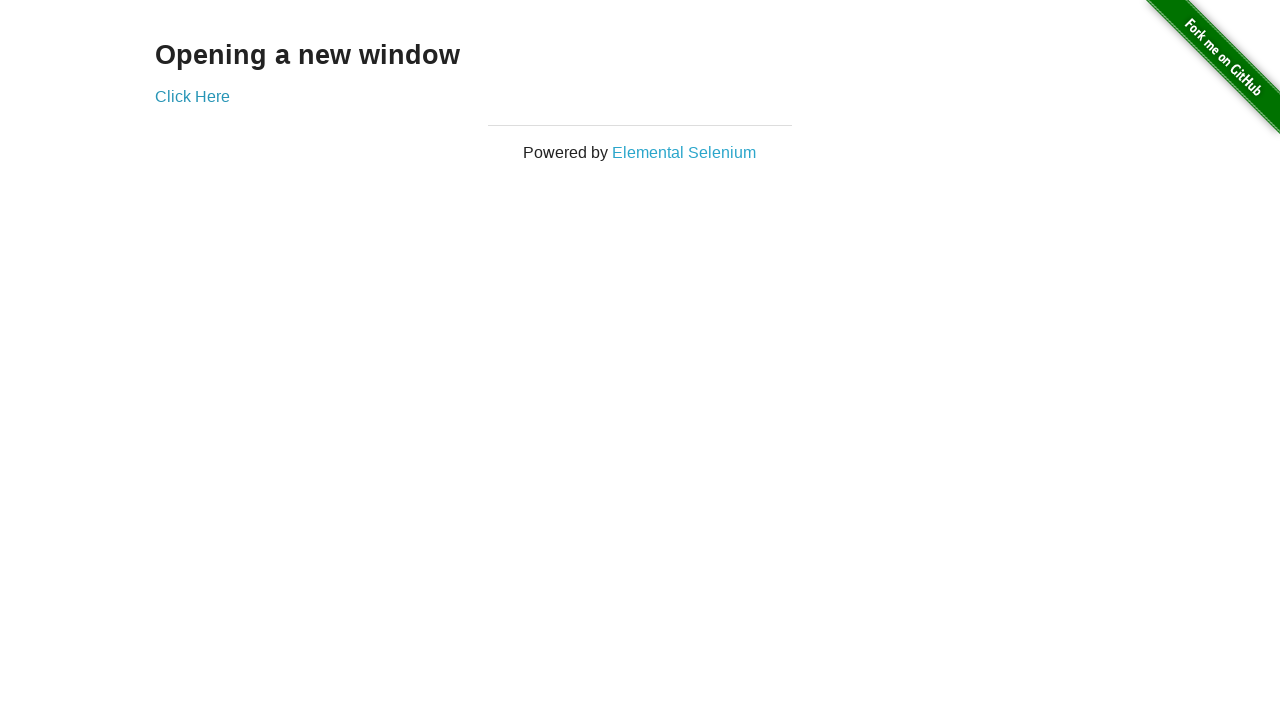

New window detected, switched to new page
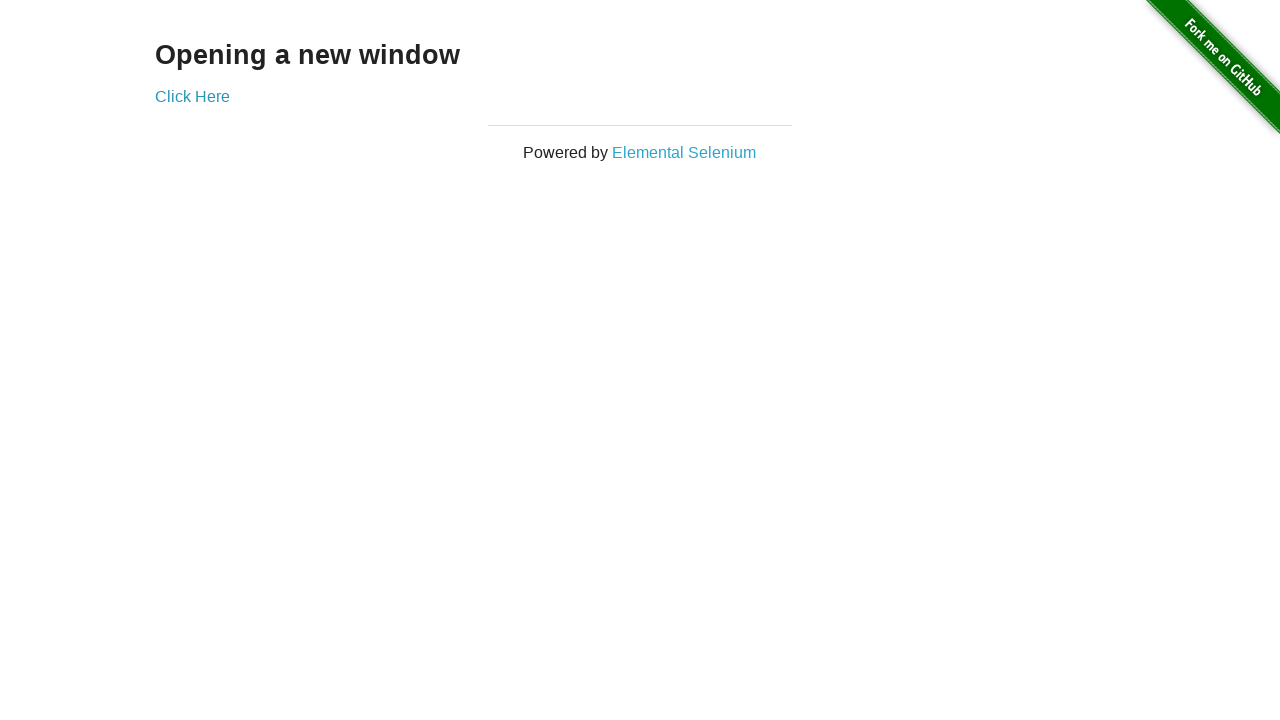

New page loaded successfully
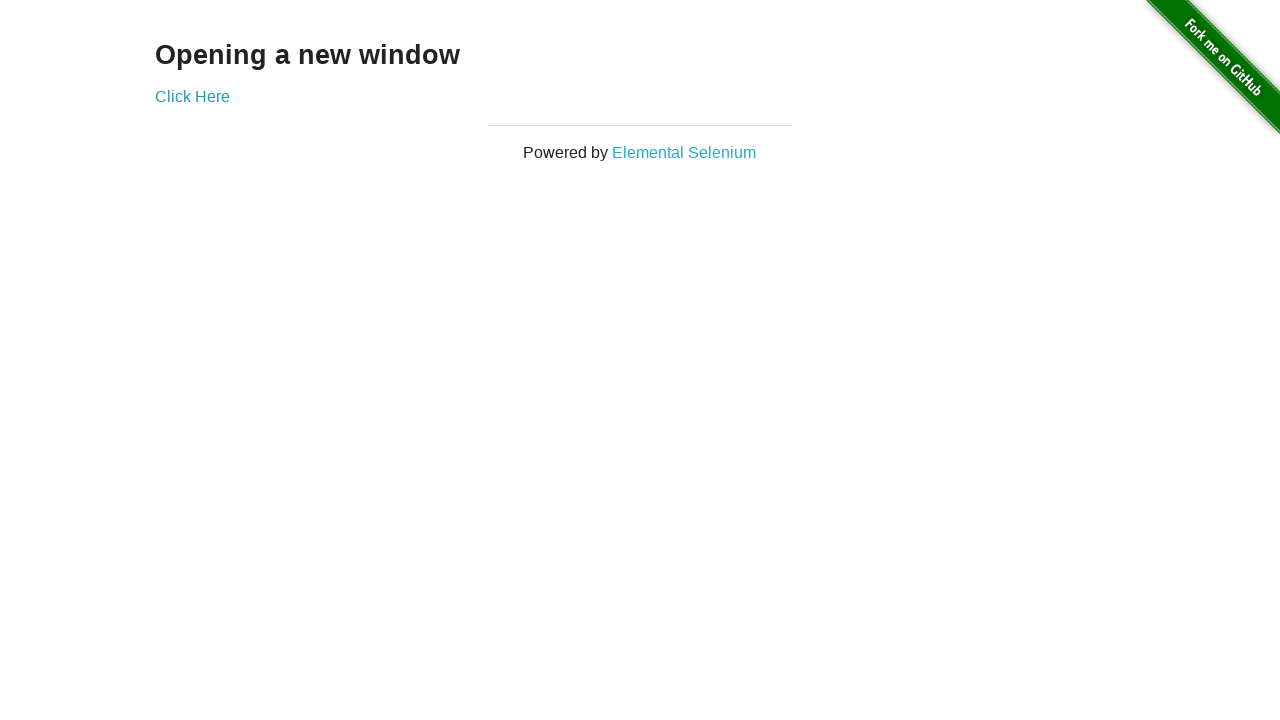

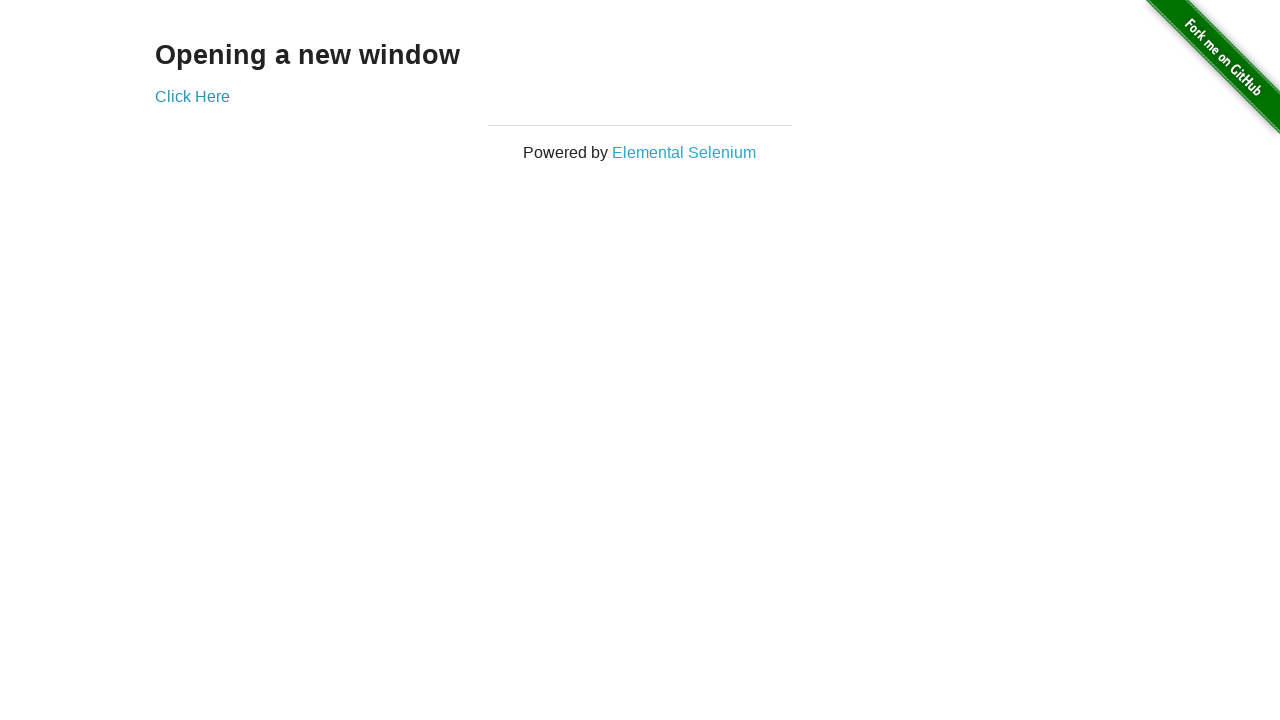